Navigates to CoinMarketCap's meme coins page, waits for the table to load, and scrolls through the page multiple times to trigger lazy-loading of additional content.

Starting URL: https://coinmarketcap.com/view/memes/

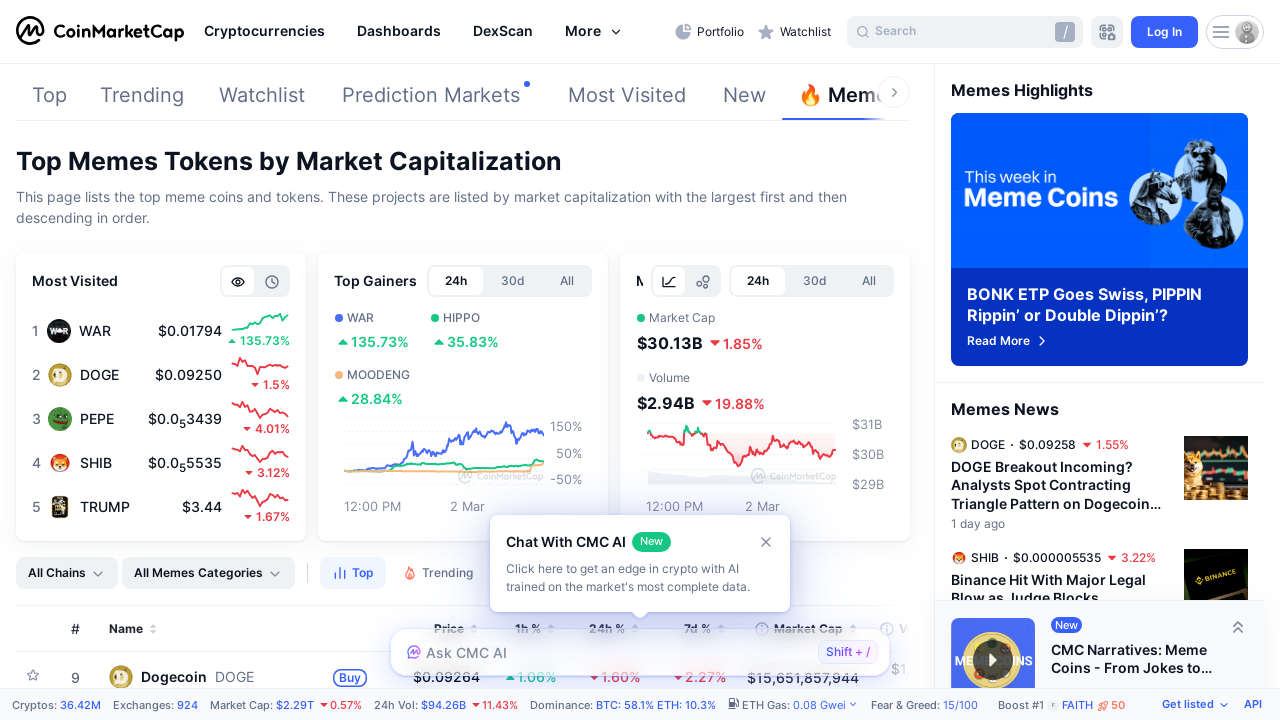

Waited for meme coins table to load on CoinMarketCap
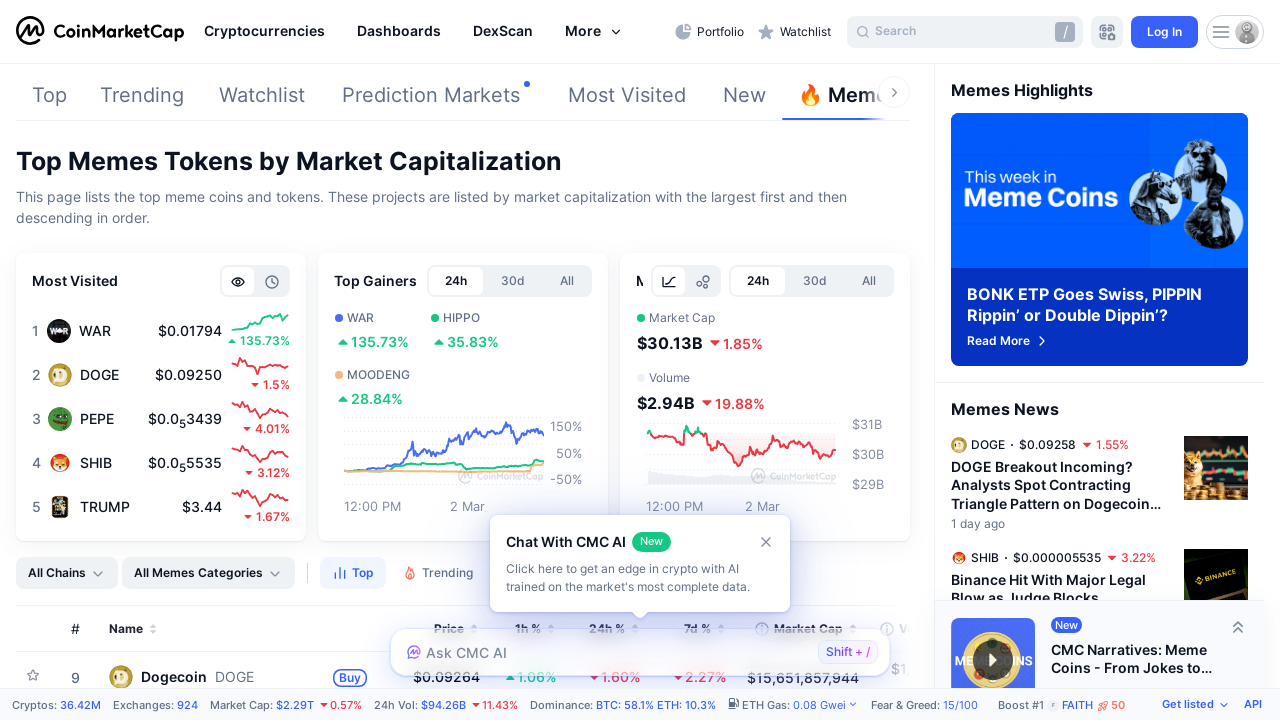

Scrolled down 1000px to trigger lazy-loading (iteration 1/10)
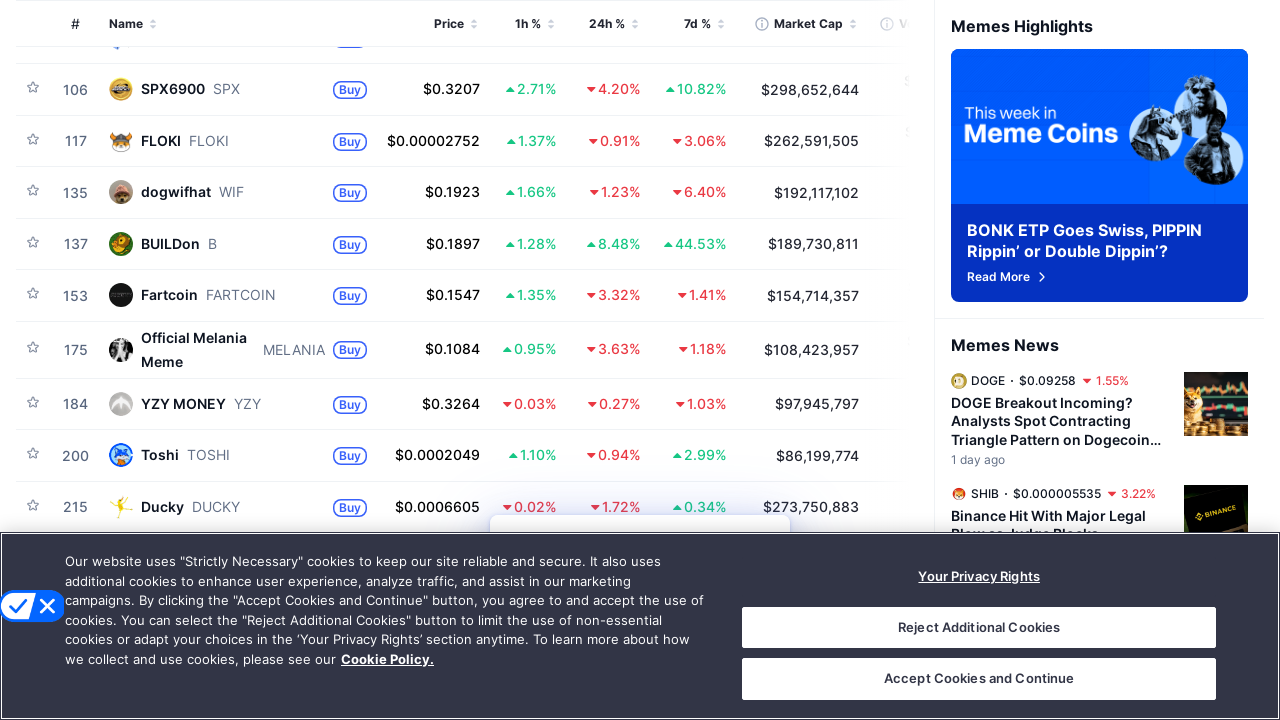

Waited 1 second for content to load after scroll (iteration 1/10)
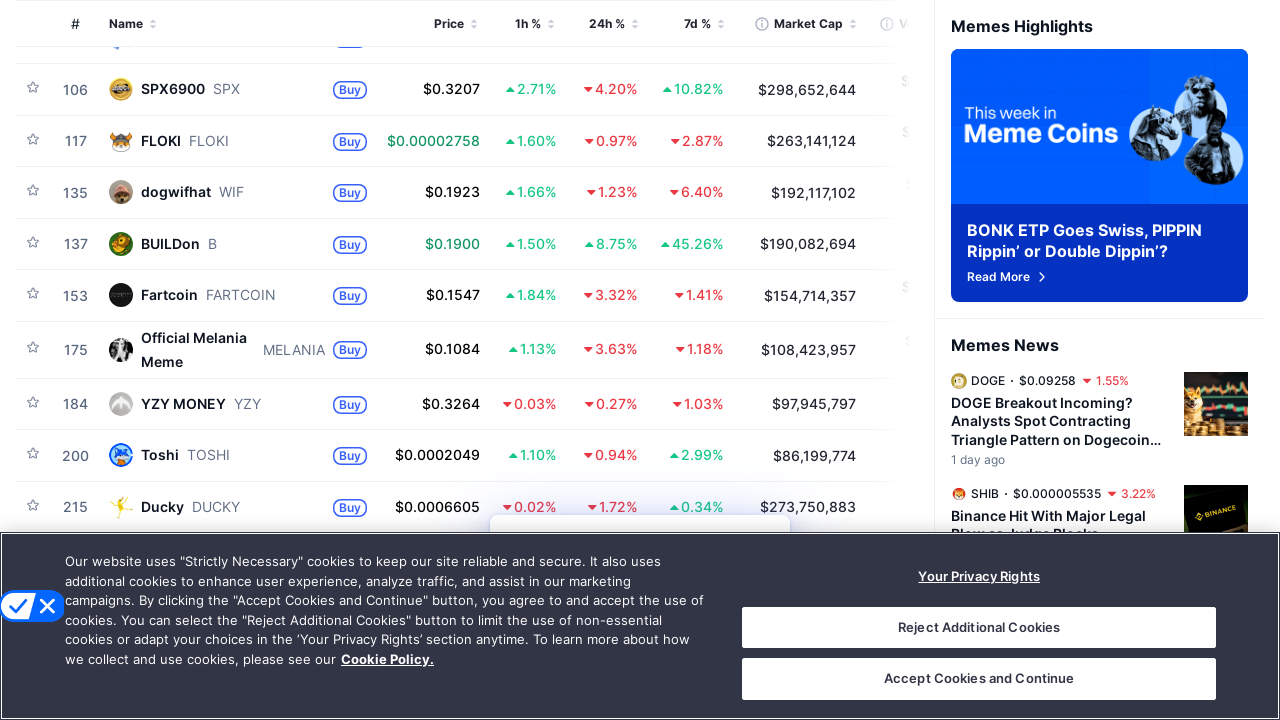

Scrolled down 1000px to trigger lazy-loading (iteration 2/10)
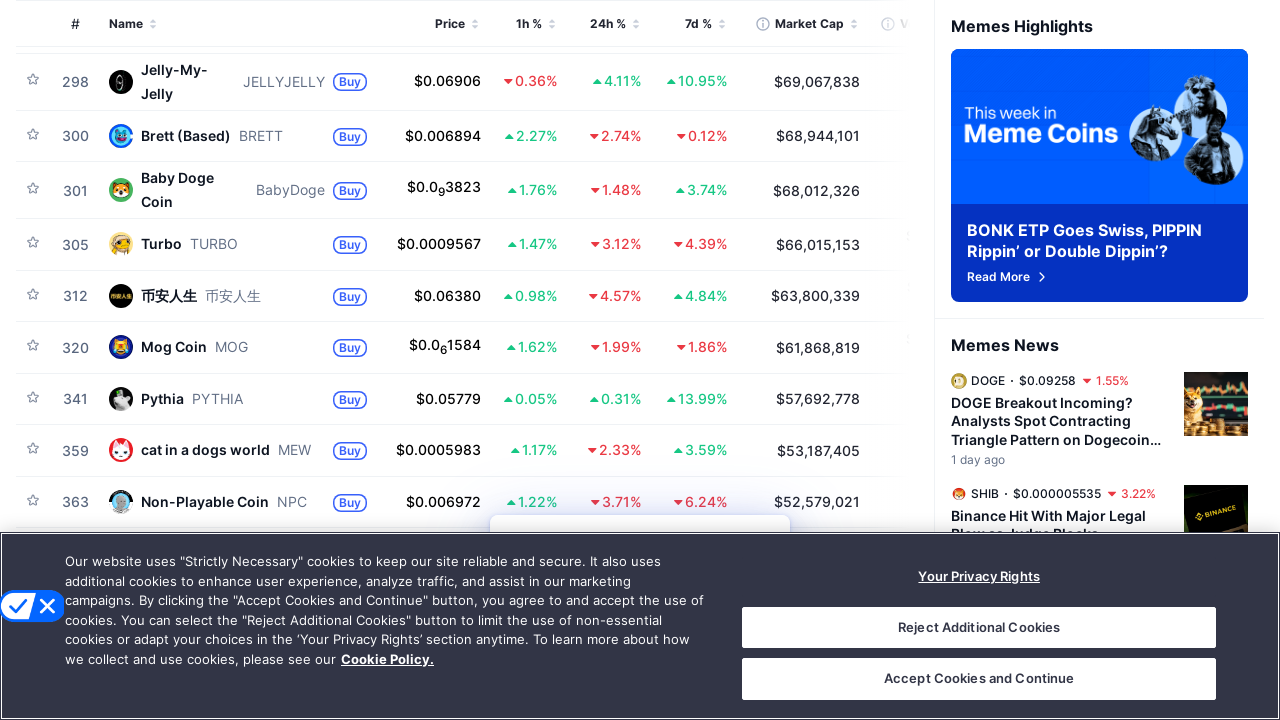

Waited 1 second for content to load after scroll (iteration 2/10)
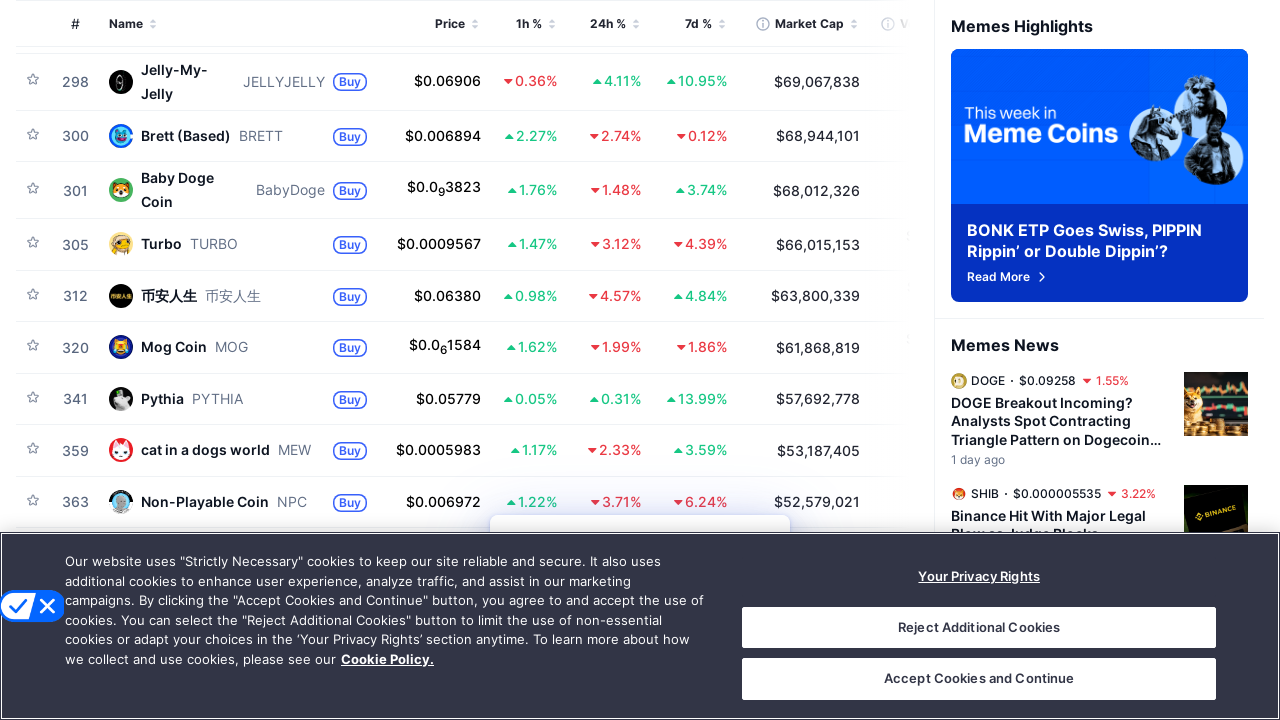

Scrolled down 1000px to trigger lazy-loading (iteration 3/10)
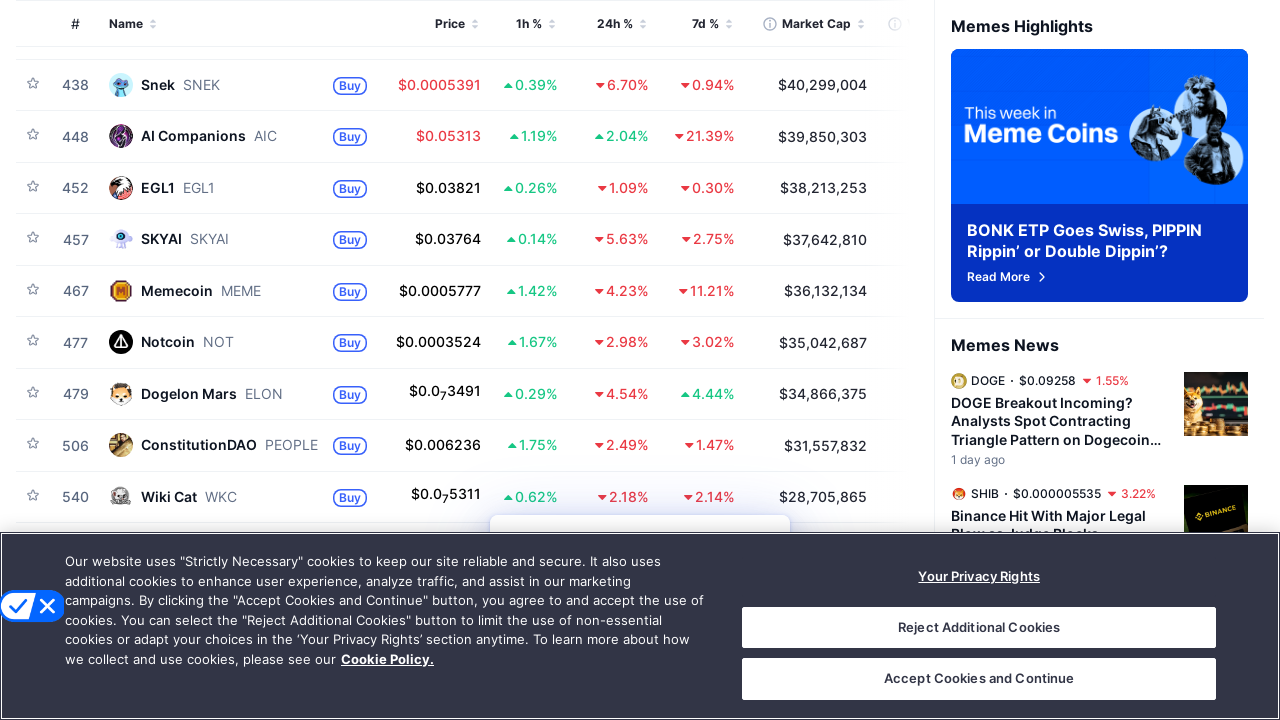

Waited 1 second for content to load after scroll (iteration 3/10)
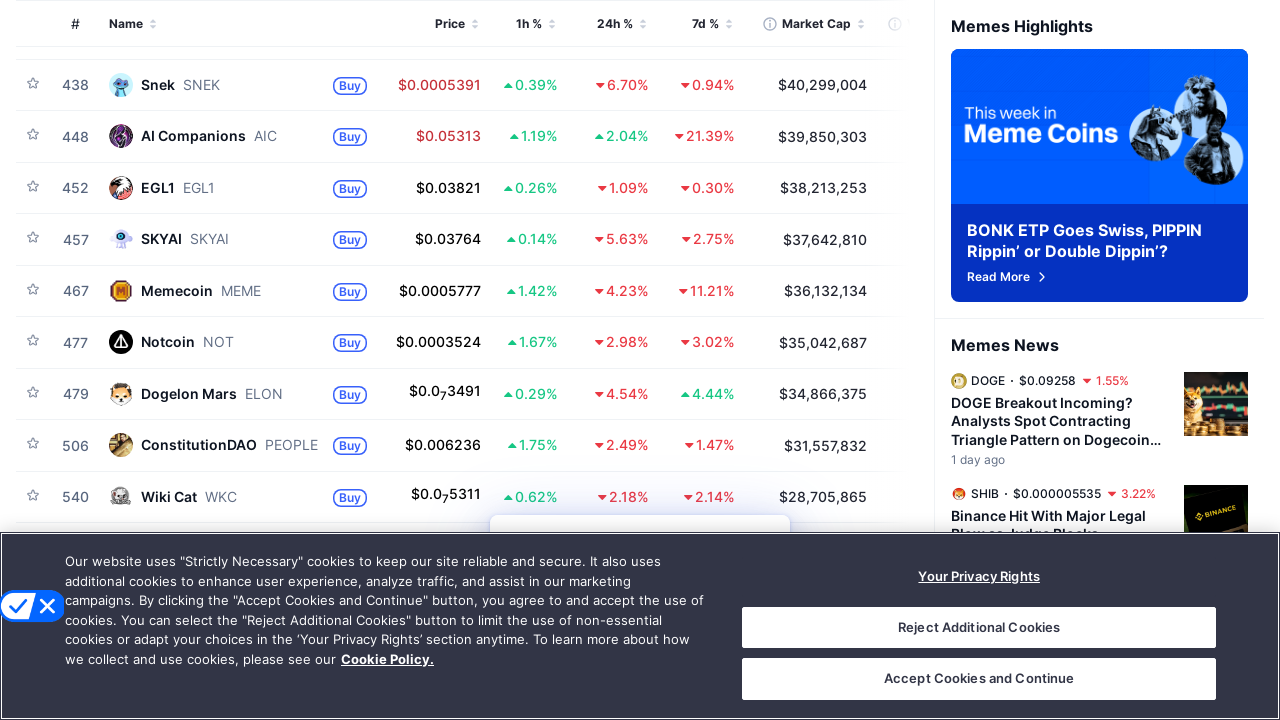

Scrolled down 1000px to trigger lazy-loading (iteration 4/10)
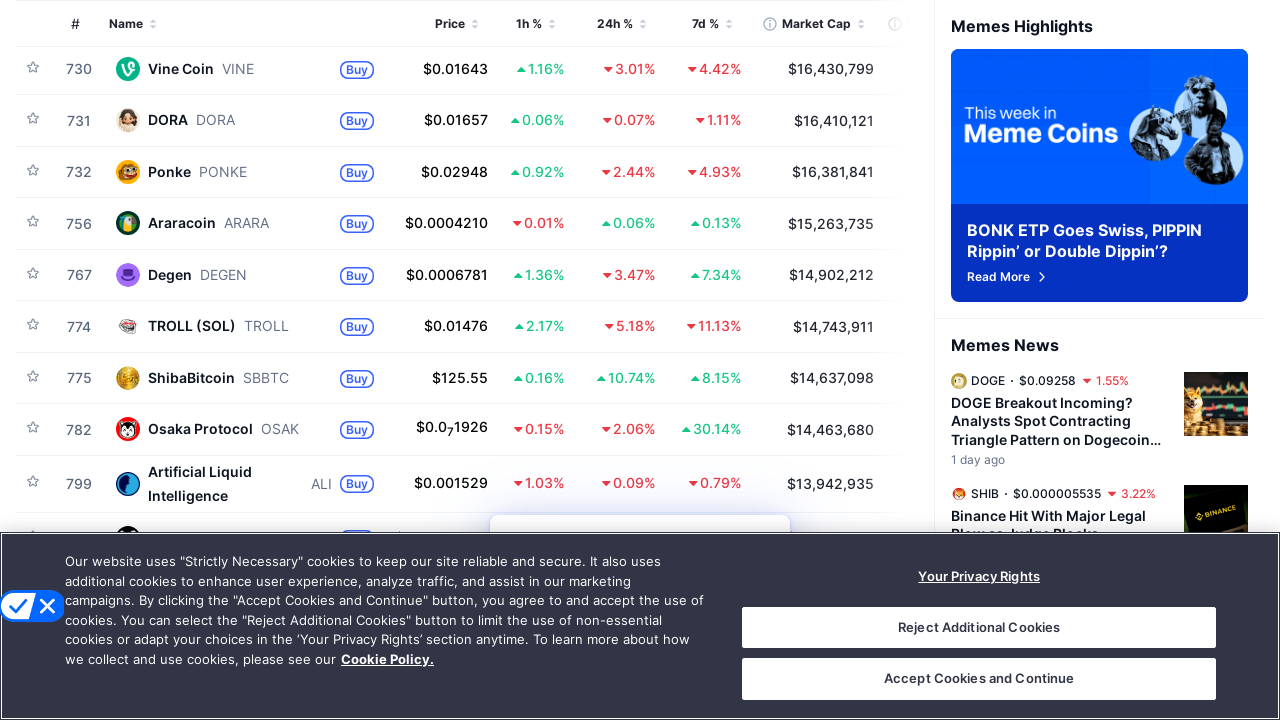

Waited 1 second for content to load after scroll (iteration 4/10)
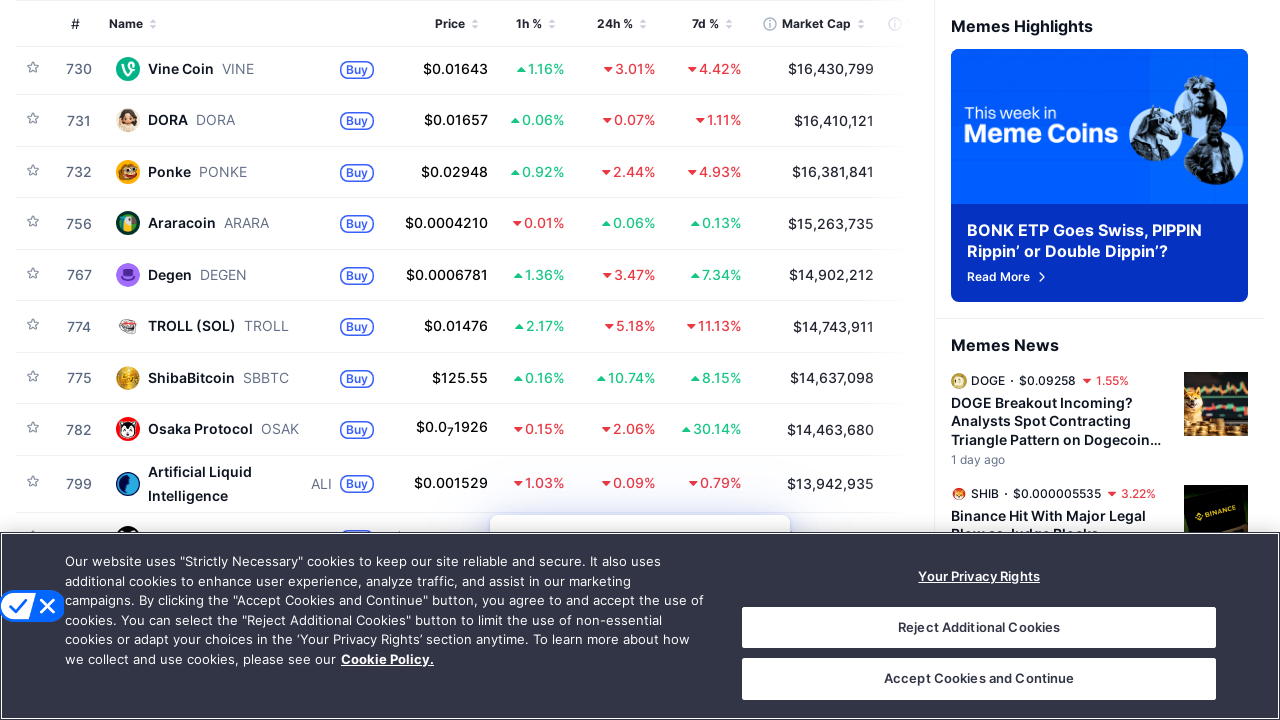

Scrolled down 1000px to trigger lazy-loading (iteration 5/10)
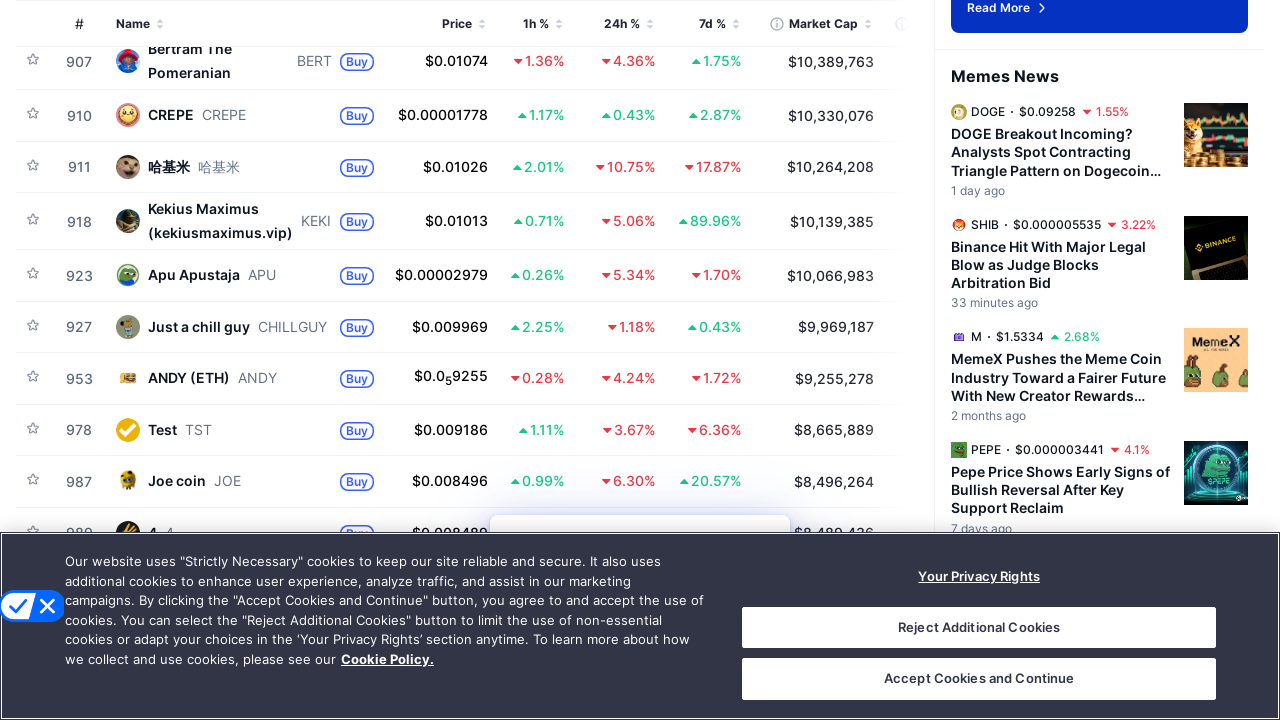

Waited 1 second for content to load after scroll (iteration 5/10)
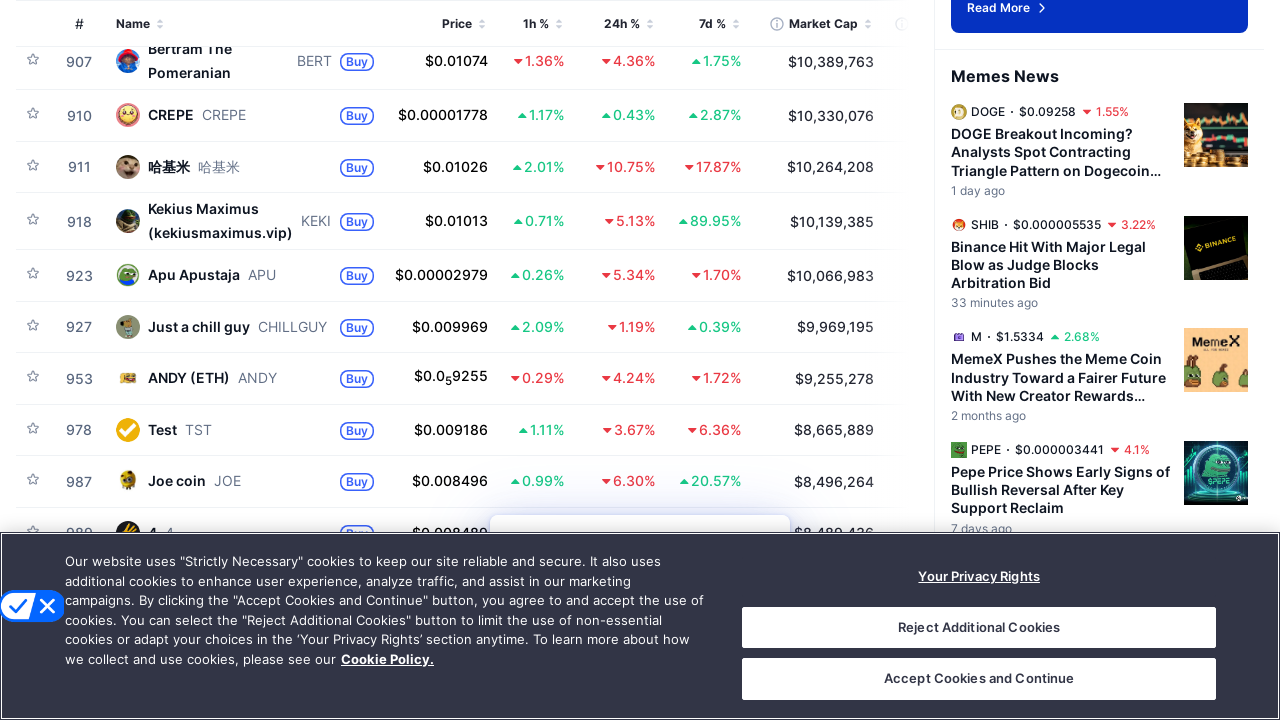

Scrolled down 1000px to trigger lazy-loading (iteration 6/10)
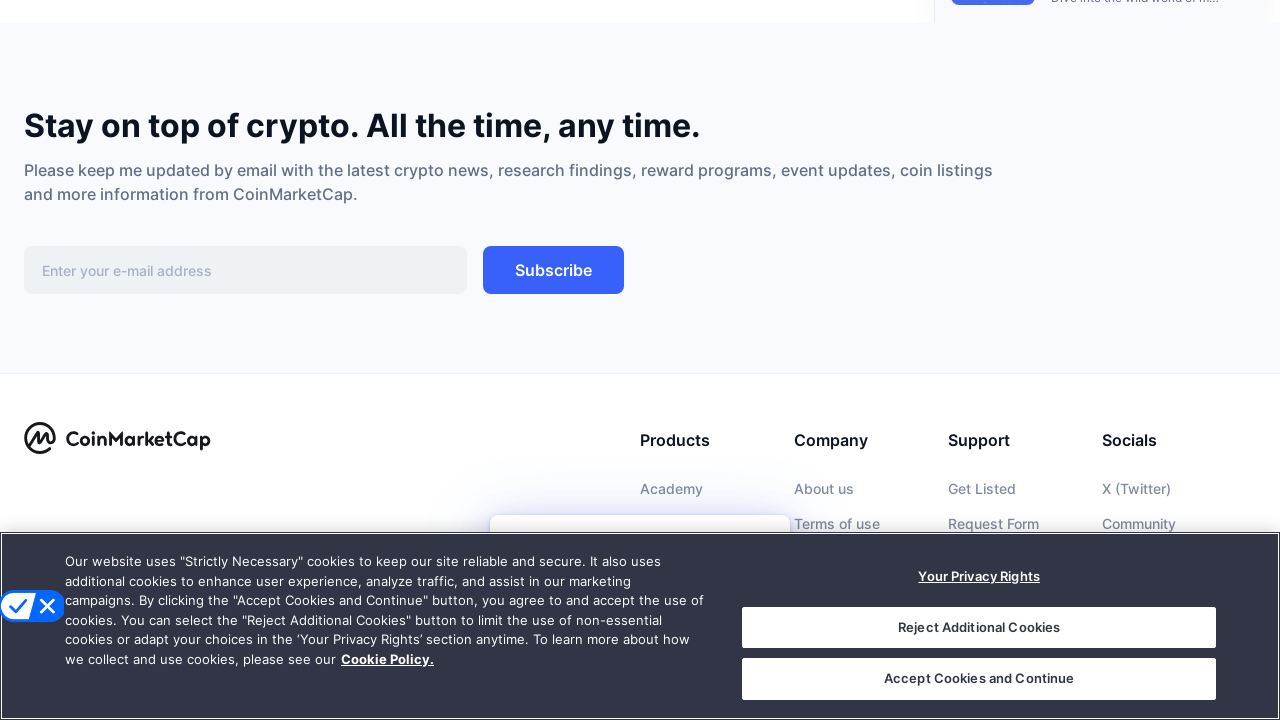

Waited 1 second for content to load after scroll (iteration 6/10)
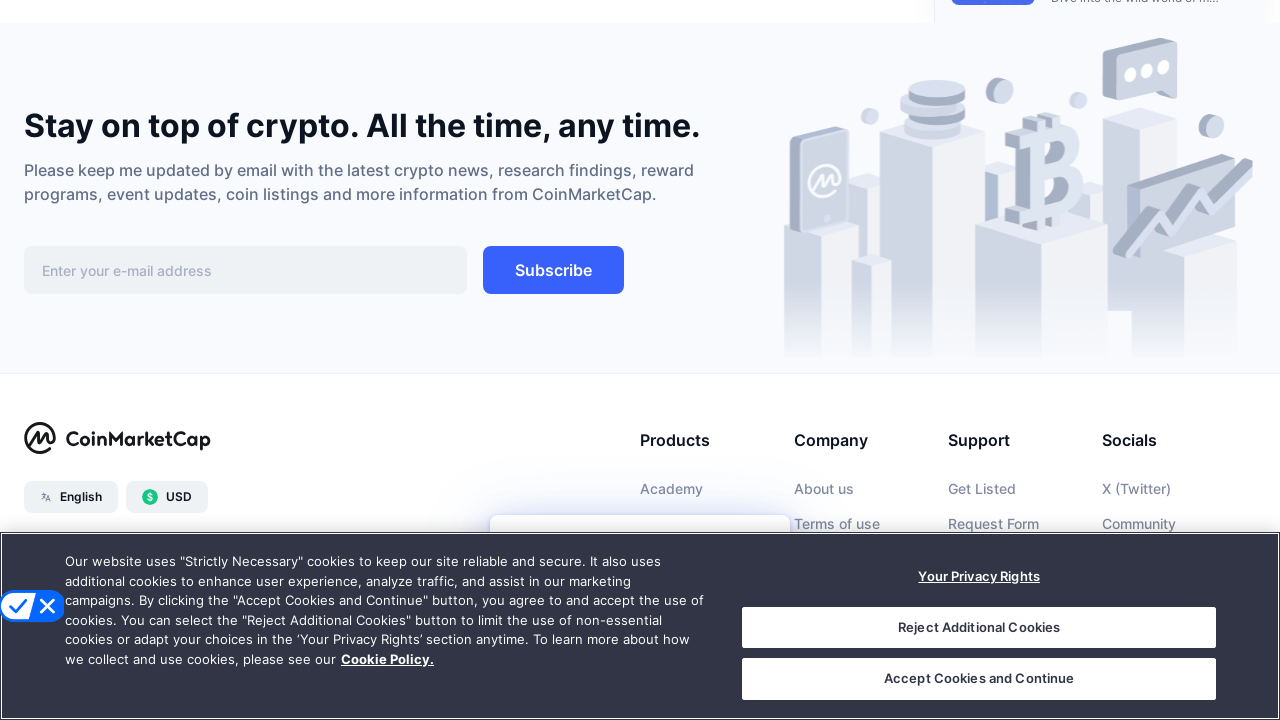

Scrolled down 1000px to trigger lazy-loading (iteration 7/10)
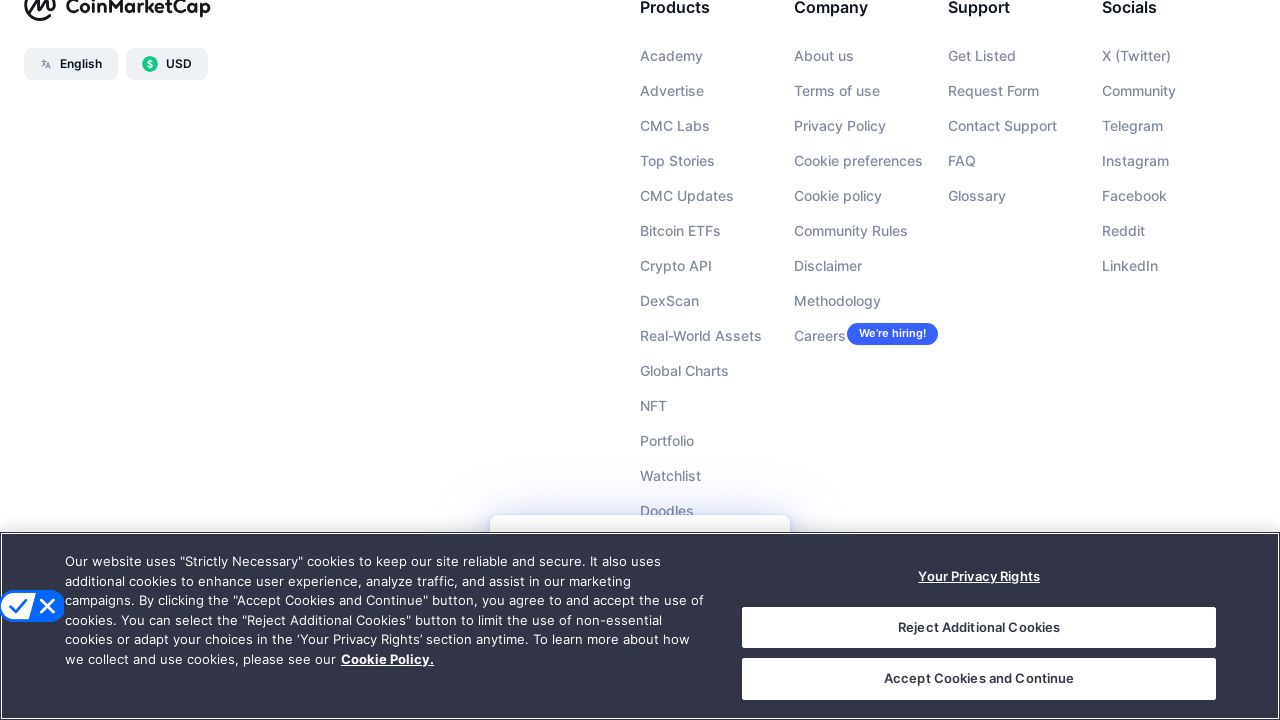

Waited 1 second for content to load after scroll (iteration 7/10)
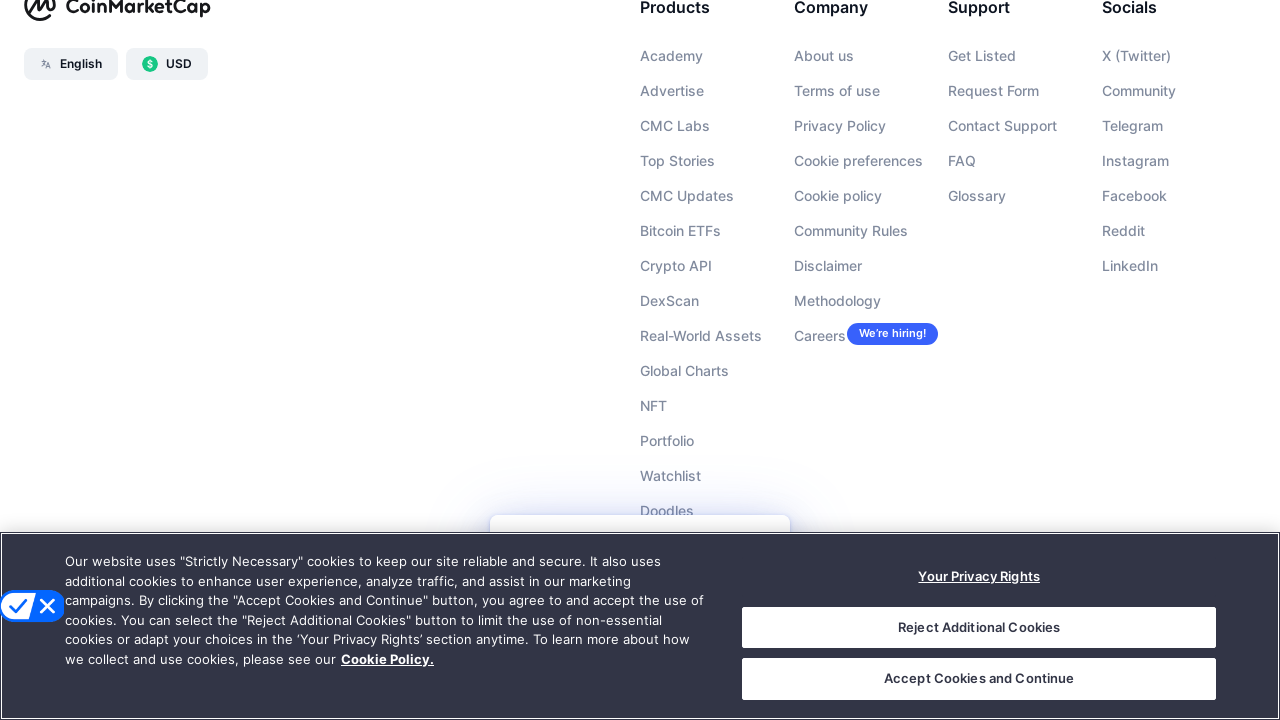

Scrolled down 1000px to trigger lazy-loading (iteration 8/10)
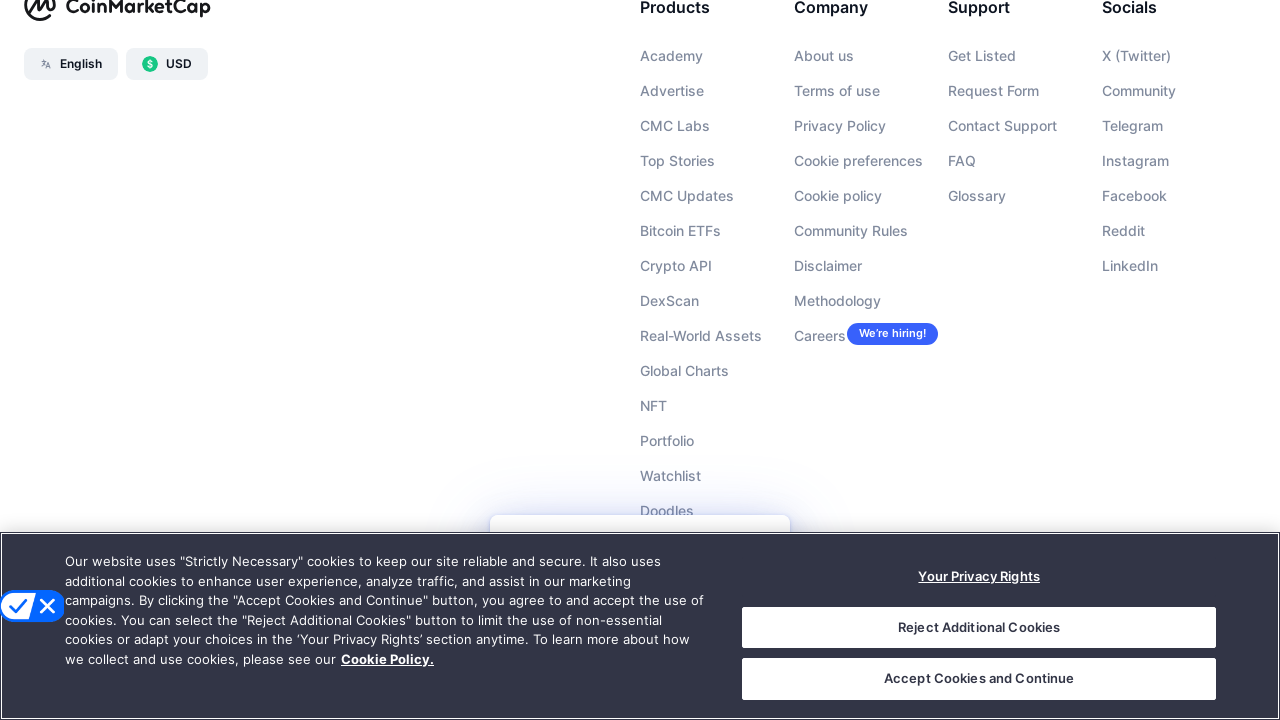

Waited 1 second for content to load after scroll (iteration 8/10)
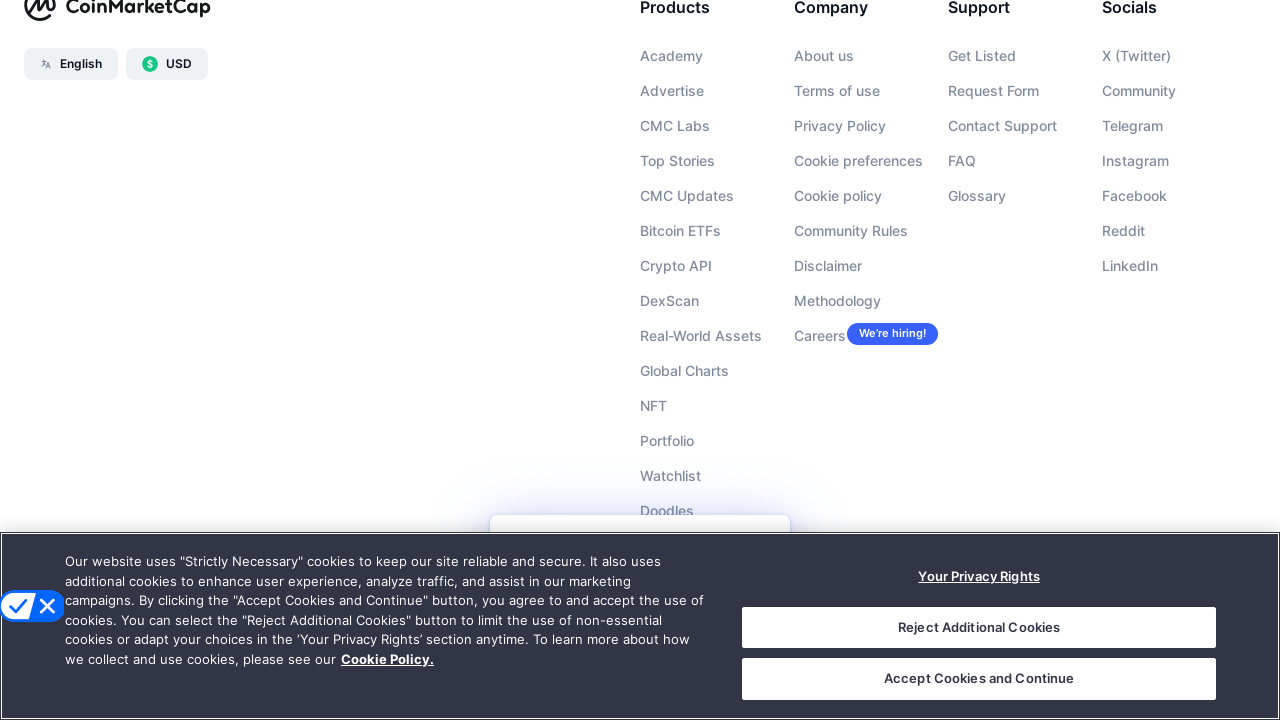

Scrolled down 1000px to trigger lazy-loading (iteration 9/10)
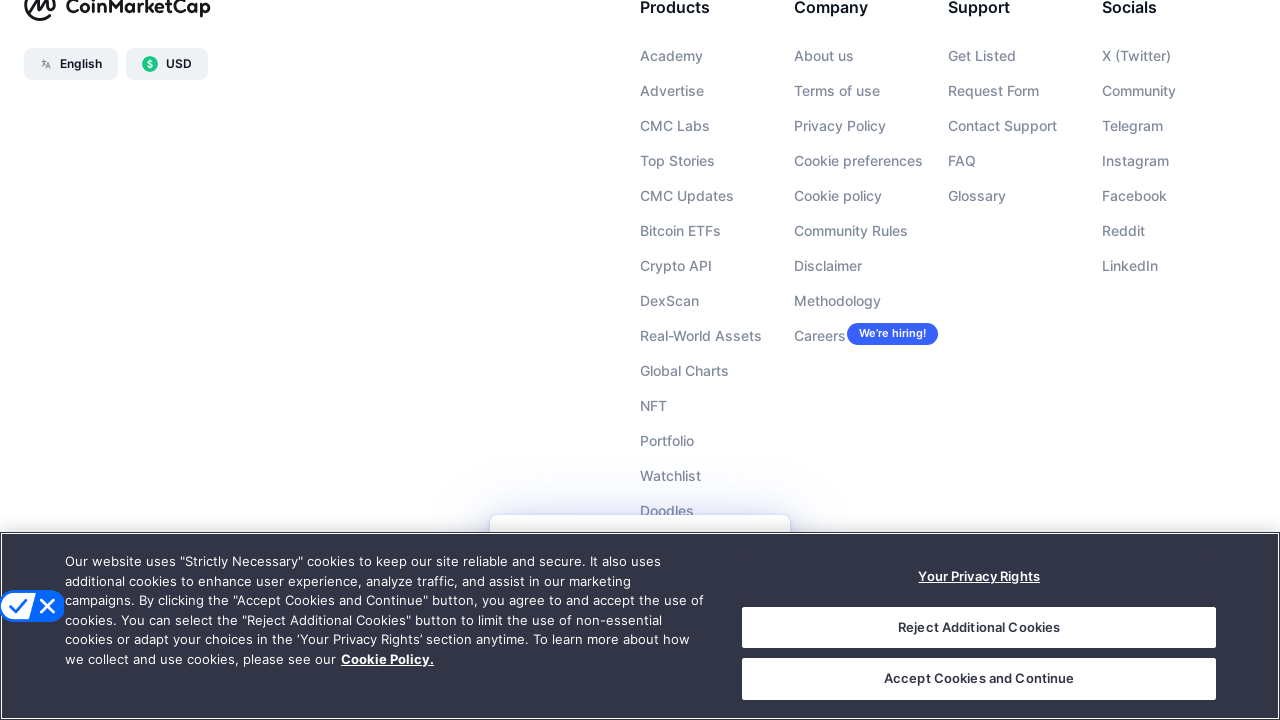

Waited 1 second for content to load after scroll (iteration 9/10)
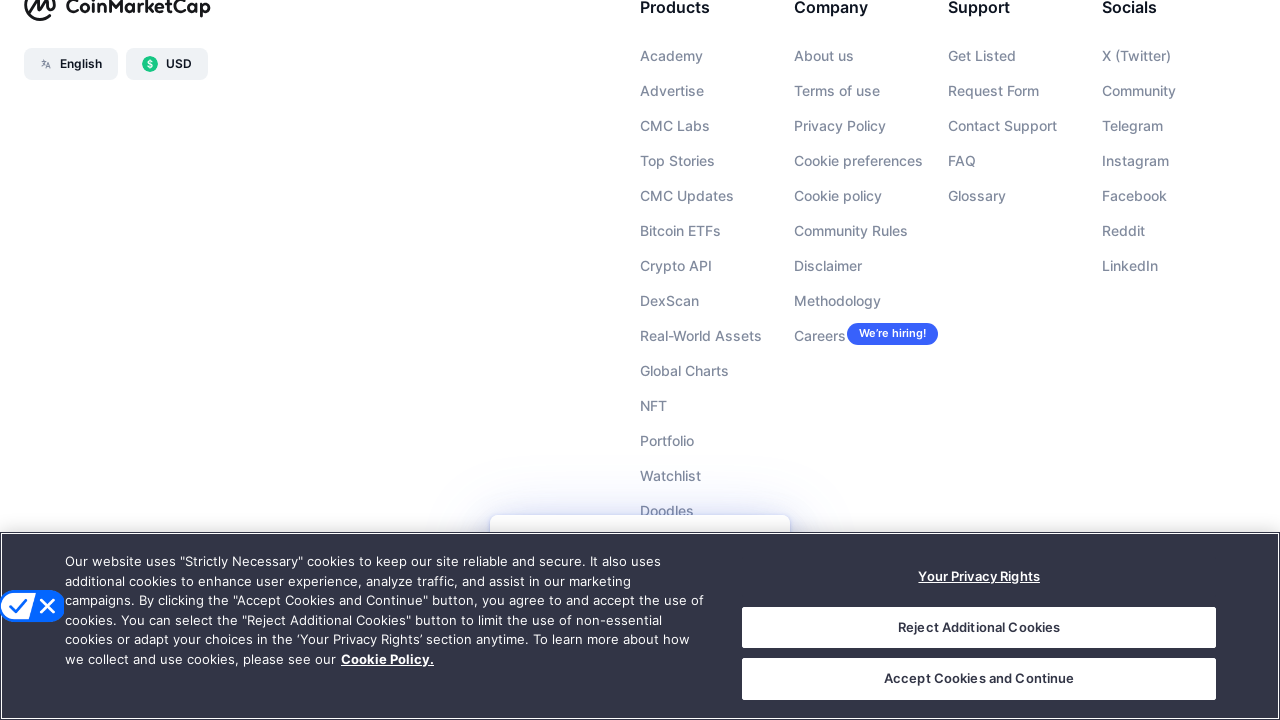

Scrolled down 1000px to trigger lazy-loading (iteration 10/10)
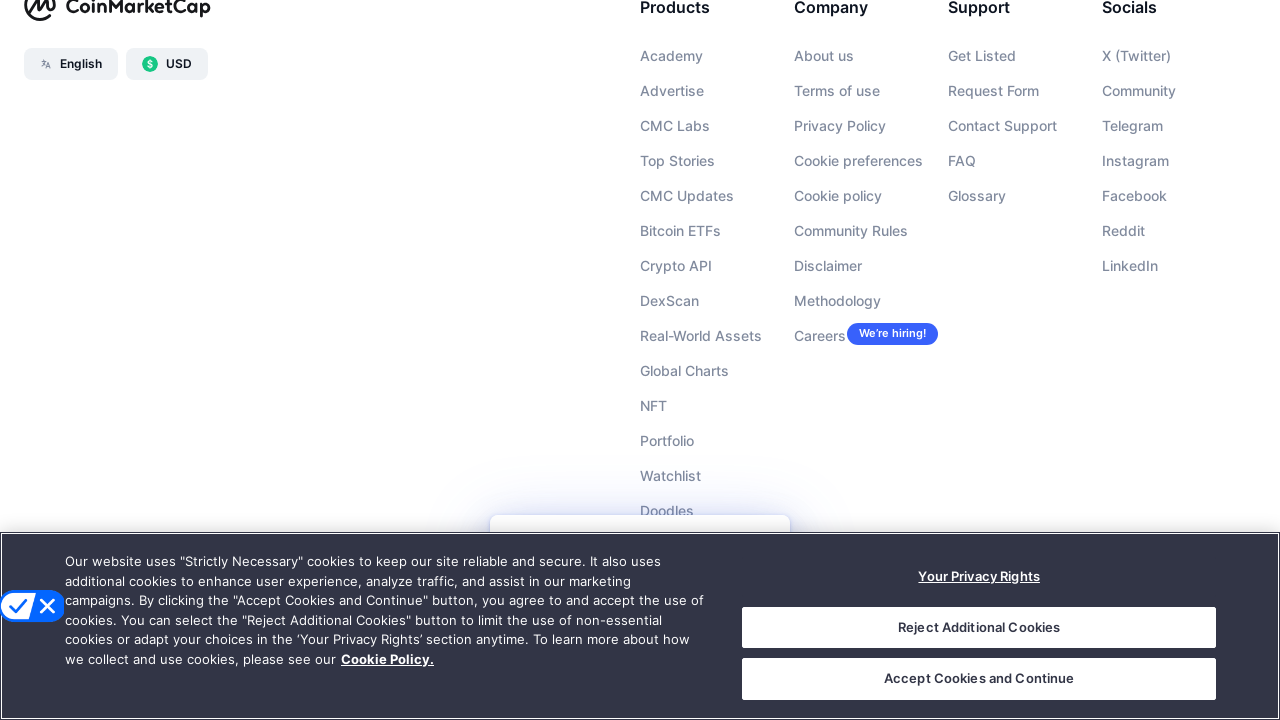

Waited 1 second for content to load after scroll (iteration 10/10)
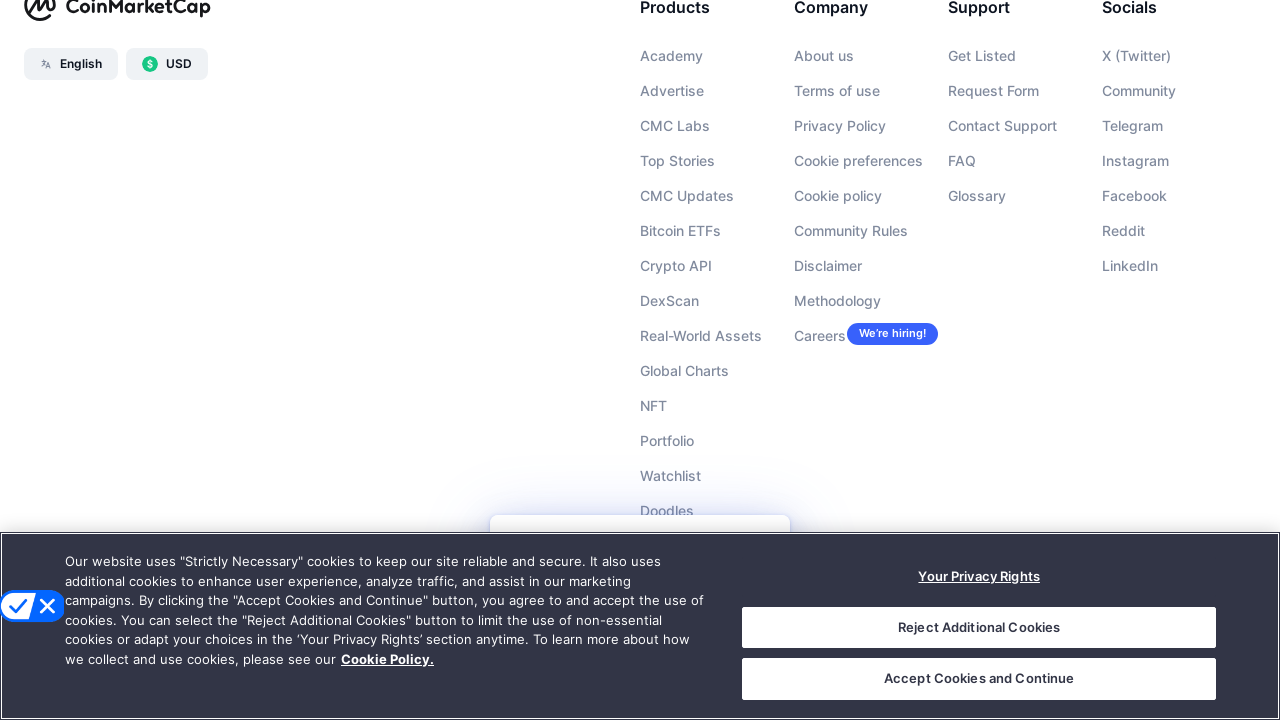

Verified table content loaded by checking for table cells in column 3
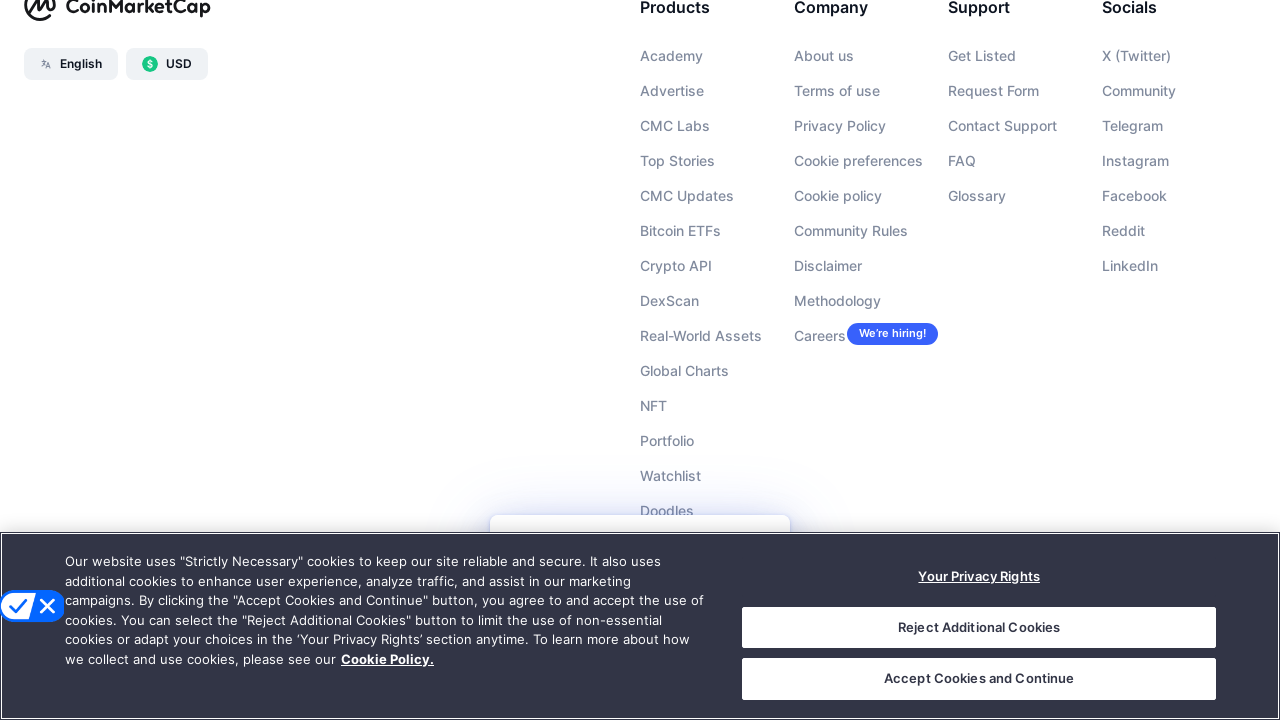

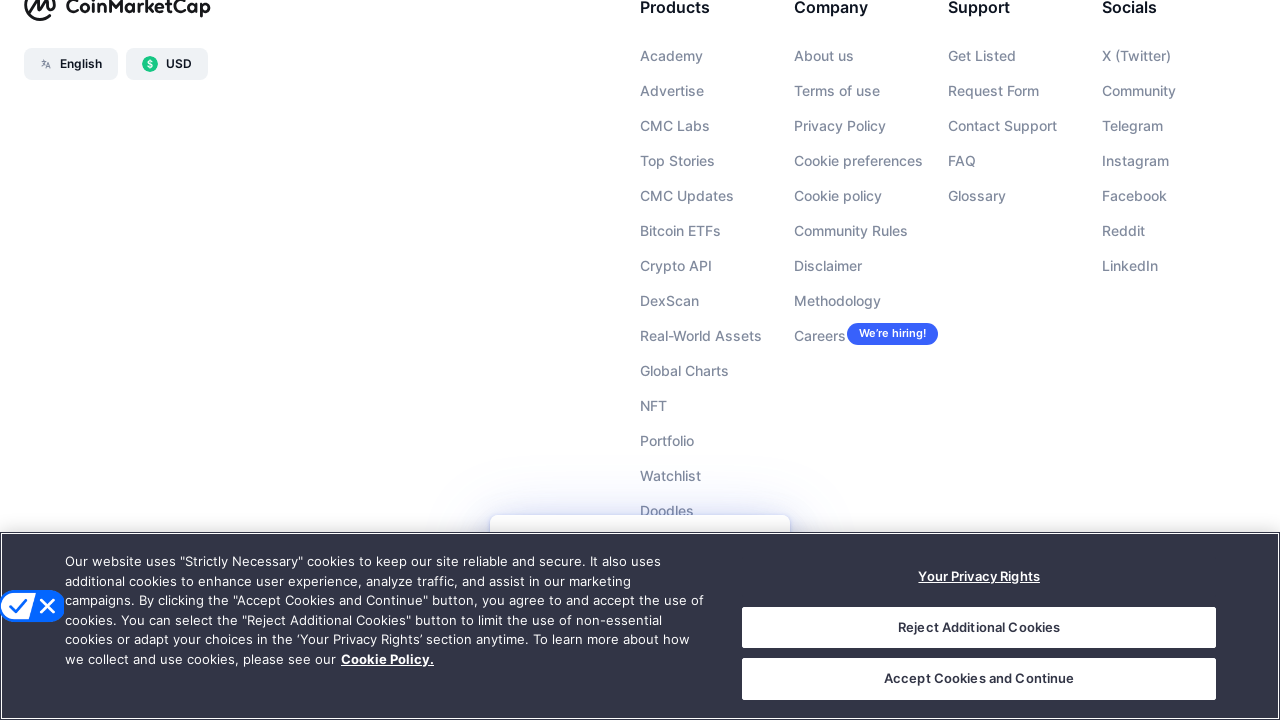